Tests keyboard input events by pressing a letter key, then performing CTRL+A to select all and CTRL+C to copy using keyboard shortcuts.

Starting URL: https://www.training-support.net/selenium/input-events

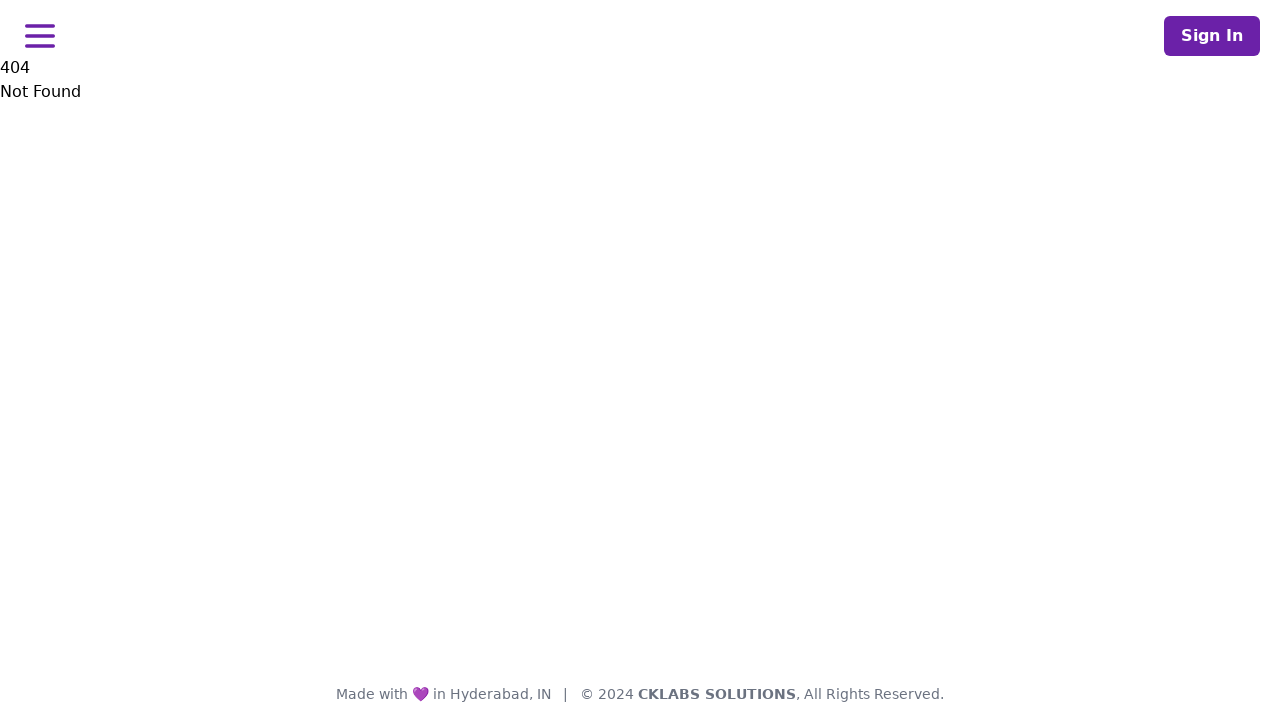

Waited for page to load (domcontentloaded)
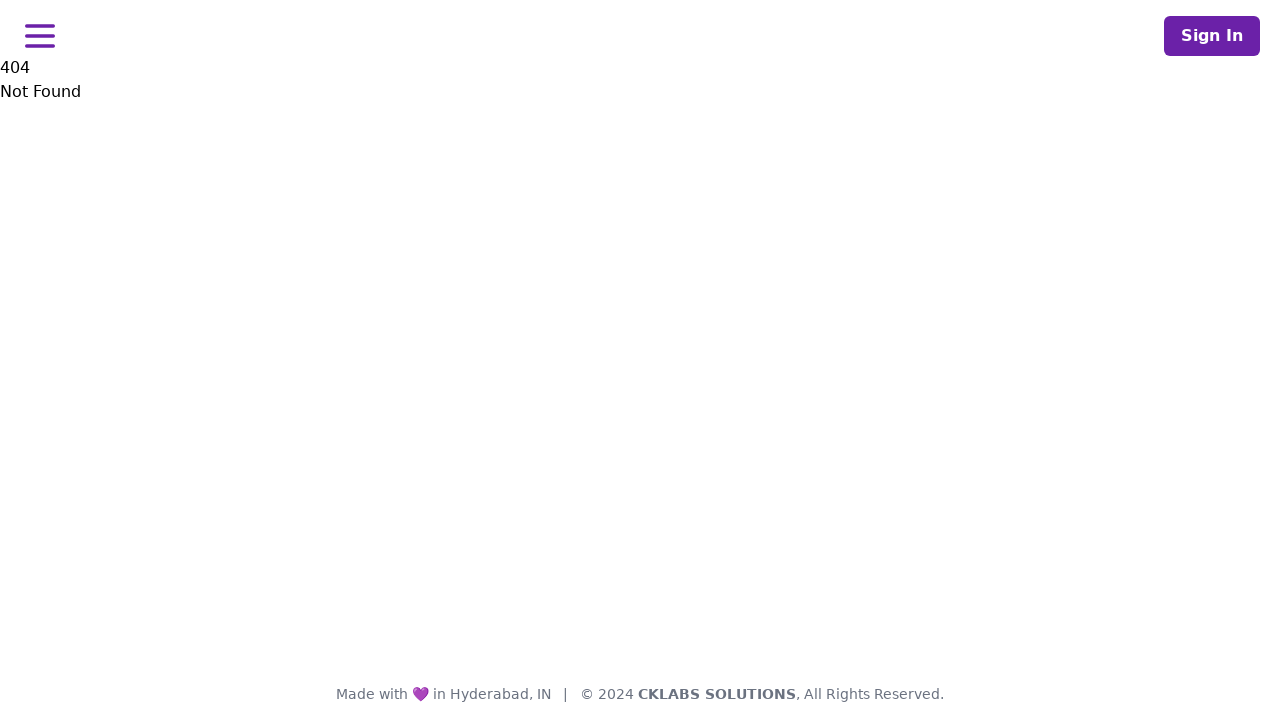

Pressed letter key 'S'
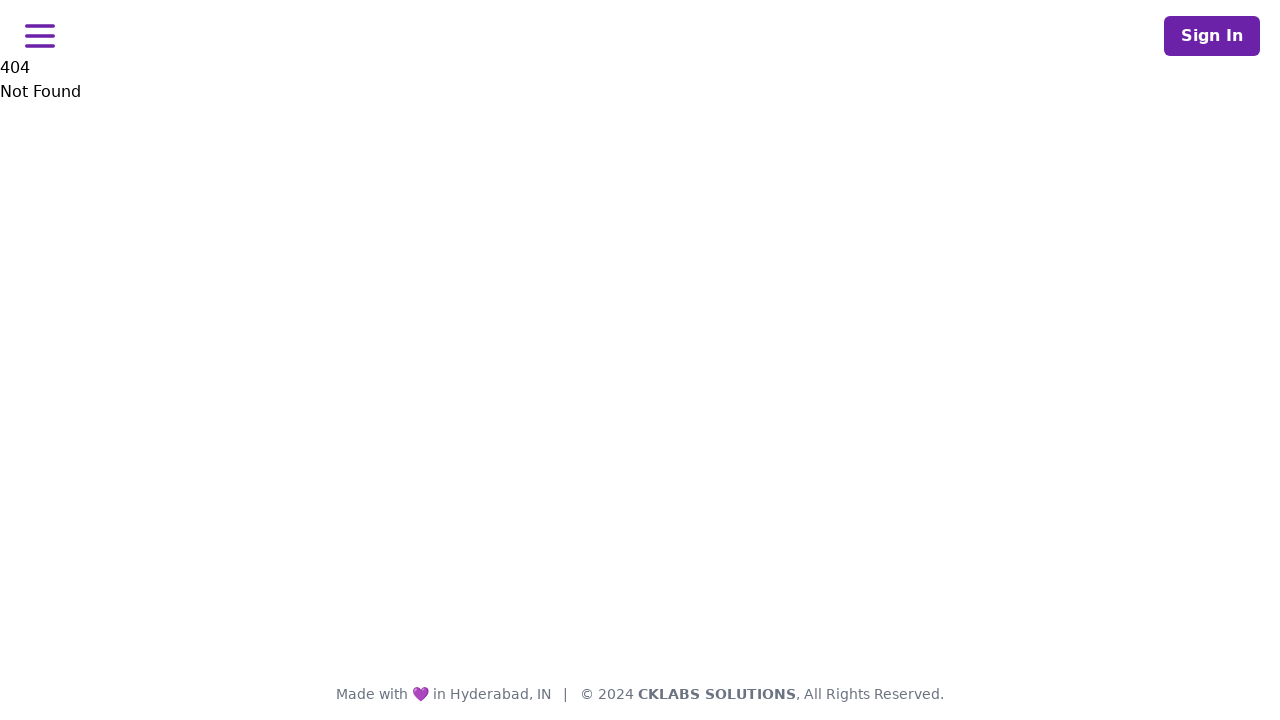

Pressed CTRL+A to select all text
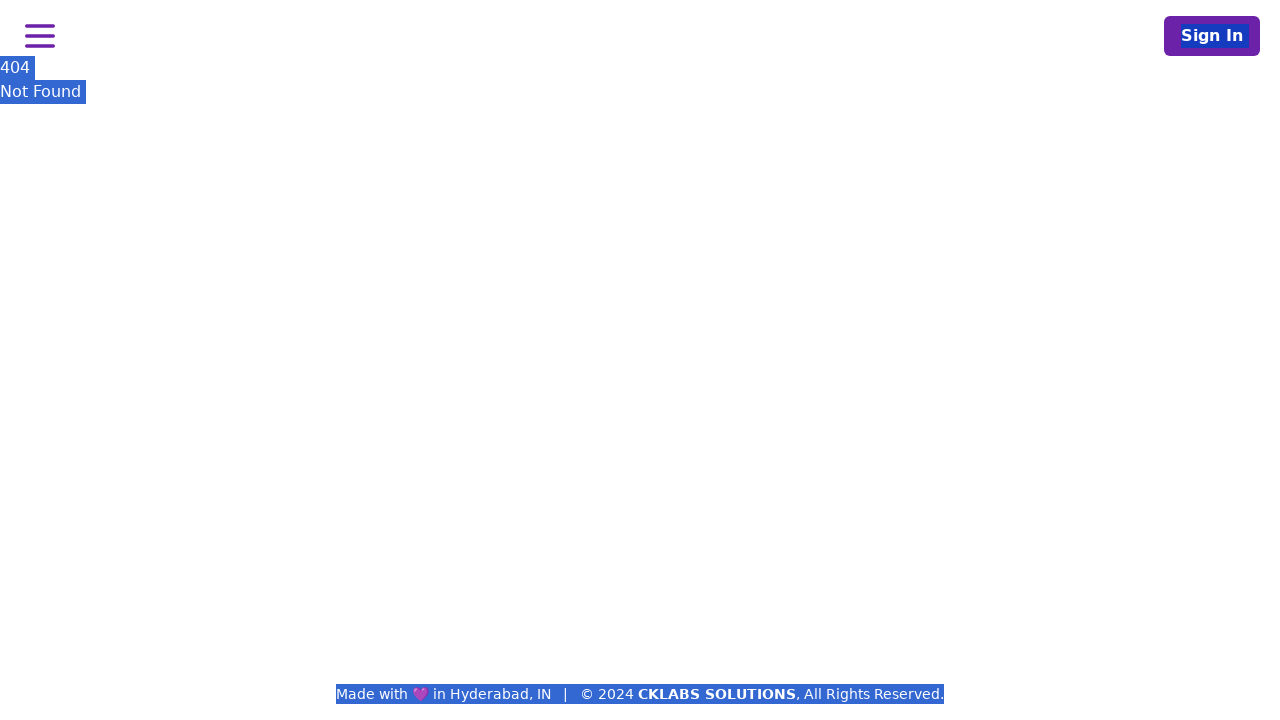

Pressed CTRL+C to copy selected text
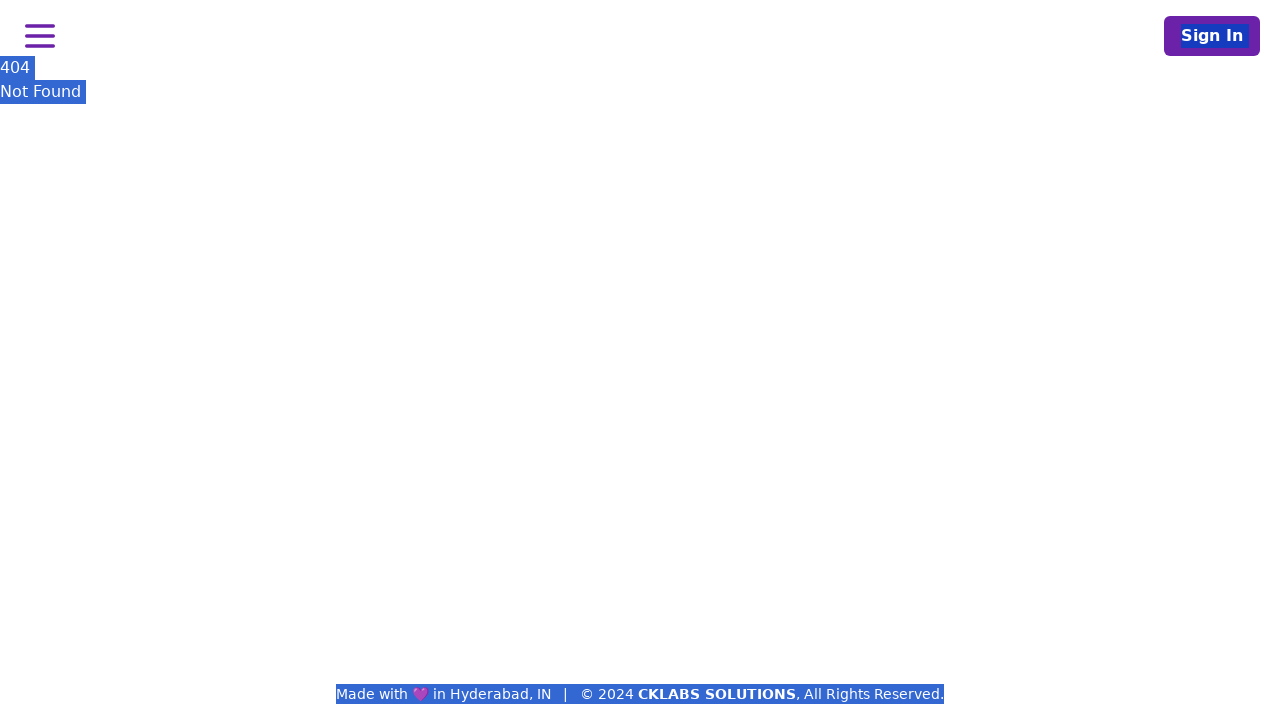

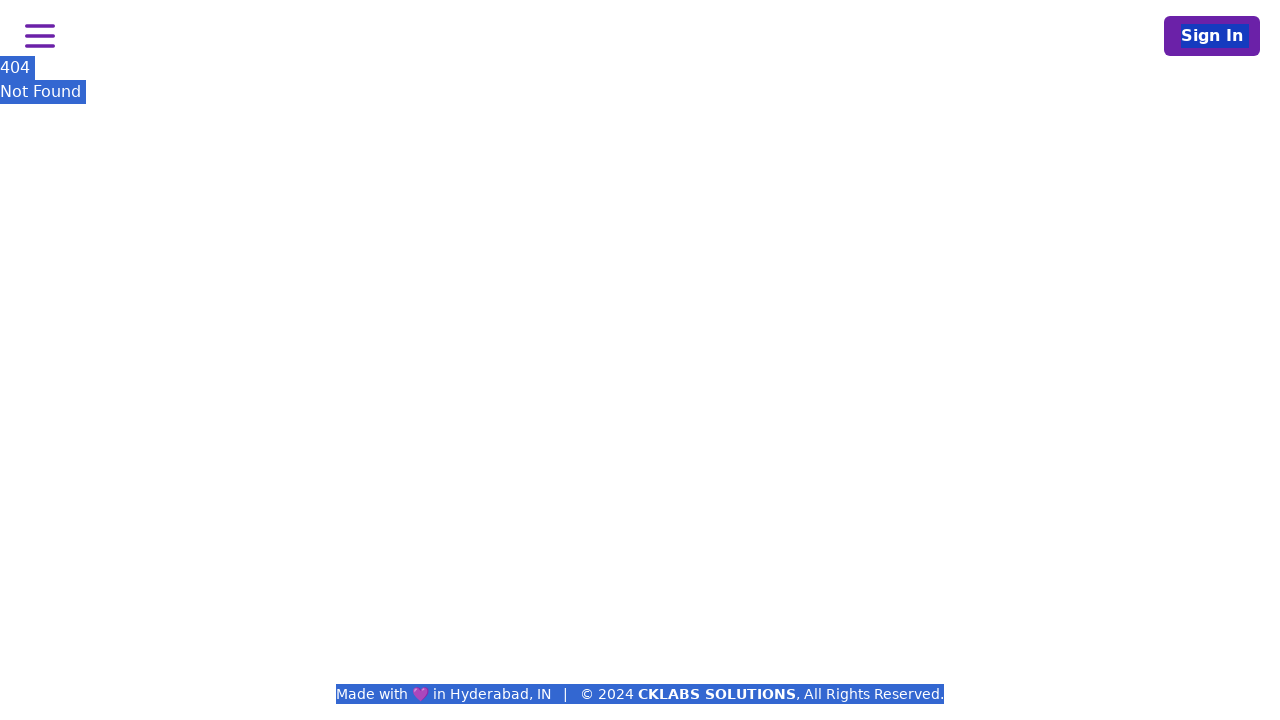